Tests file download functionality by clicking the direct download button on a test page

Starting URL: https://testpages.herokuapp.com/styled/download/download.html

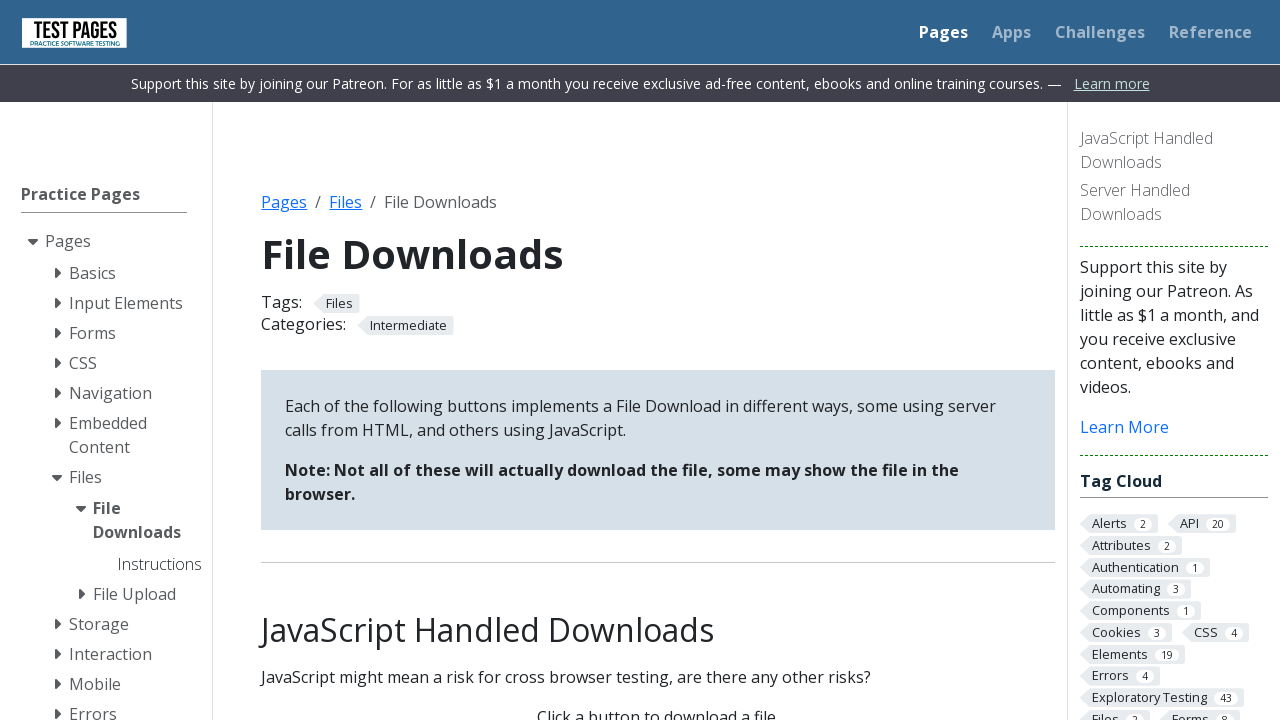

Clicked the direct download button at (658, 361) on #direct-download
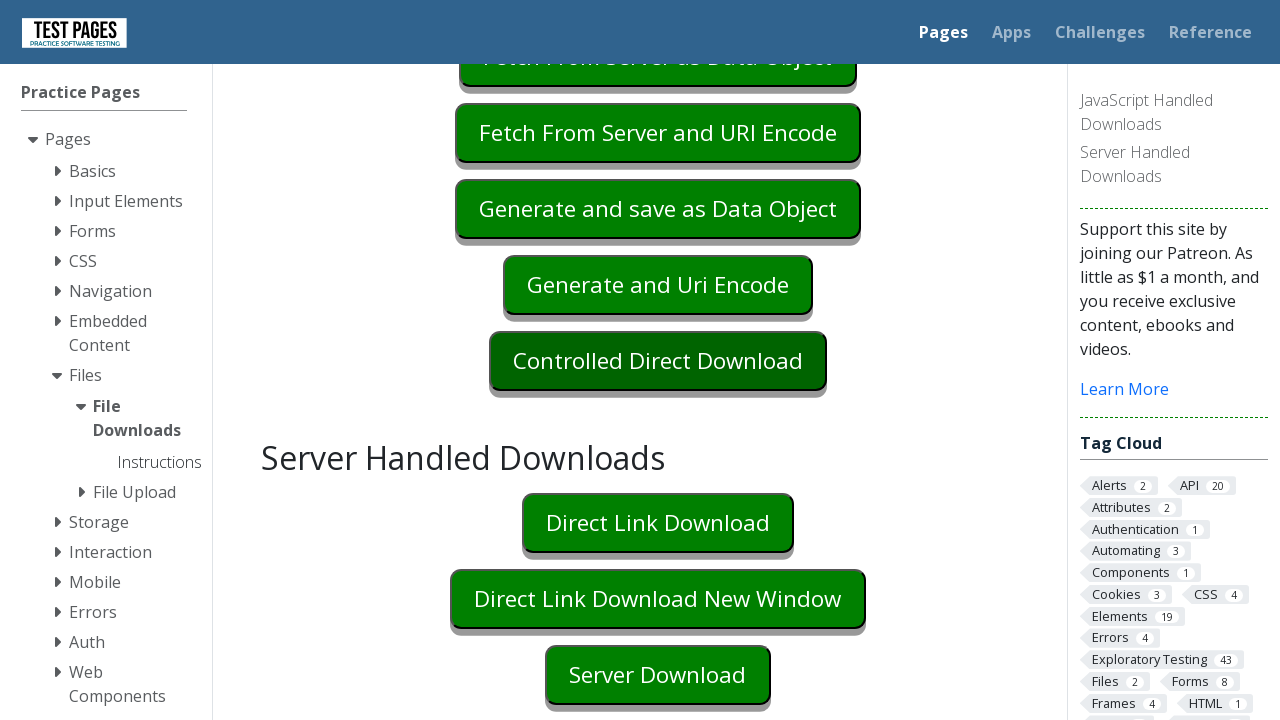

Waited 2 seconds for download to initiate
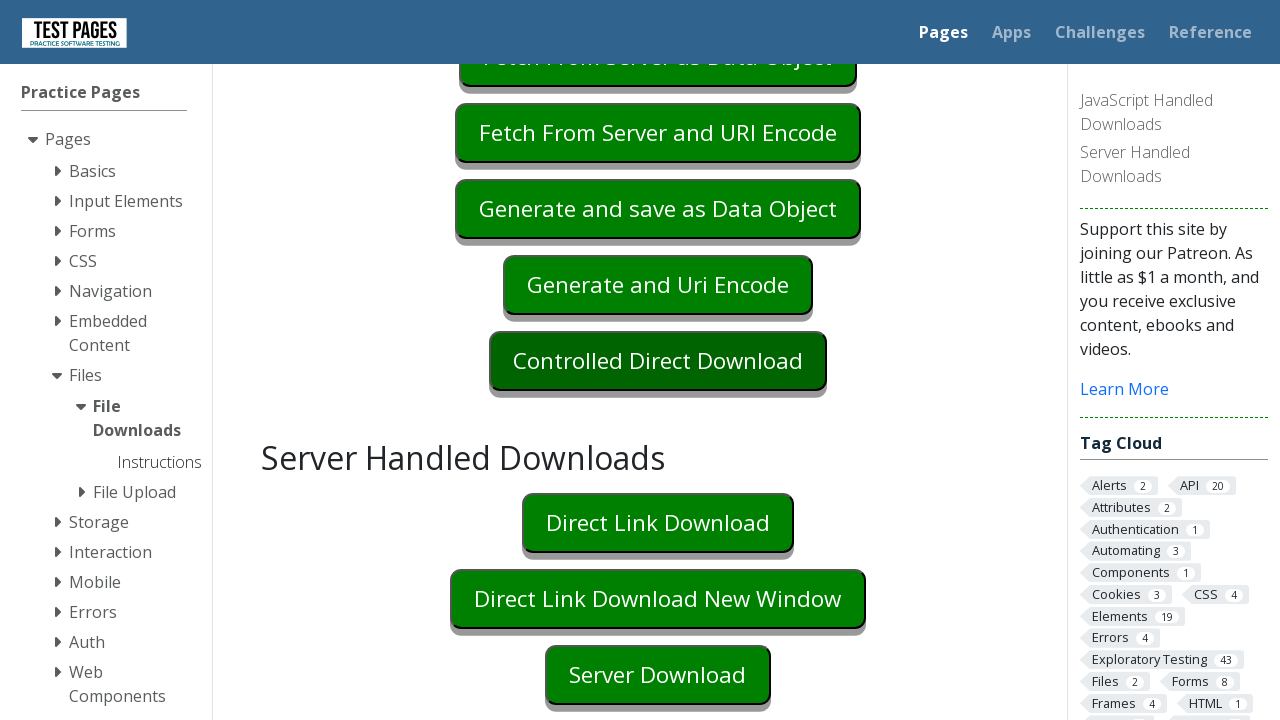

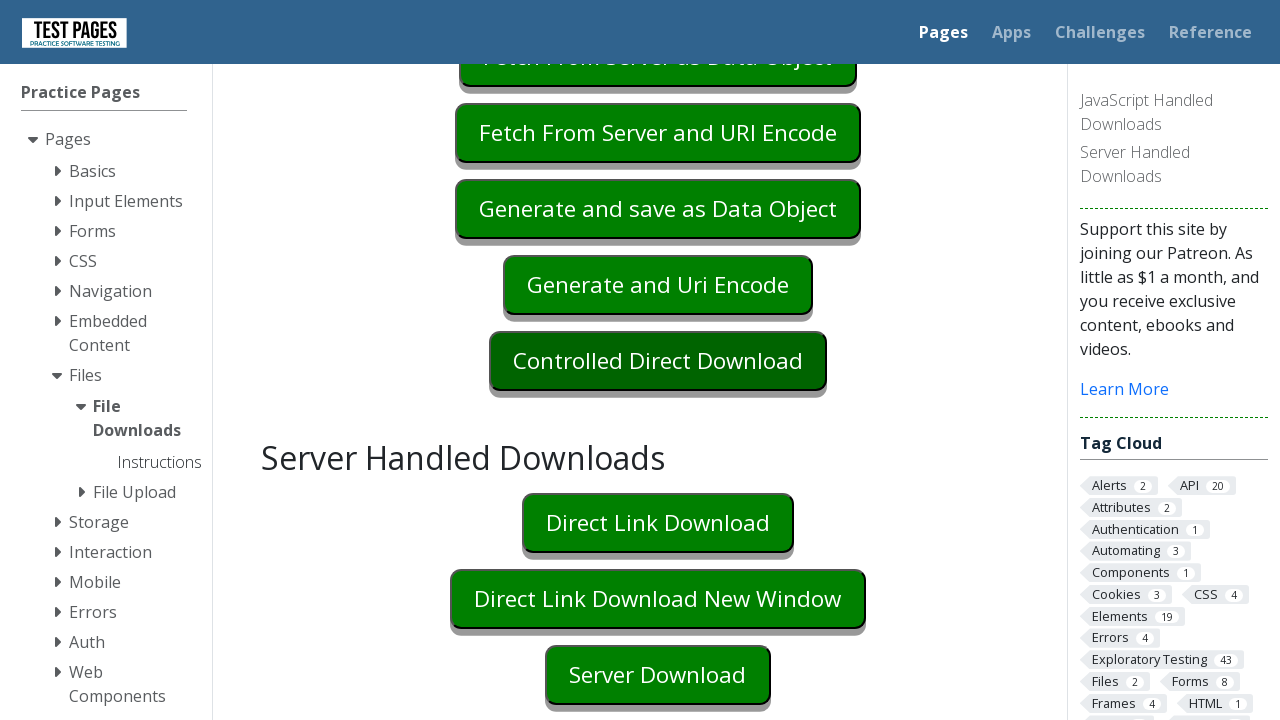